Tests double-click functionality by performing a double-click action on the Downloads link on the Selenium website

Starting URL: https://www.selenium.dev/

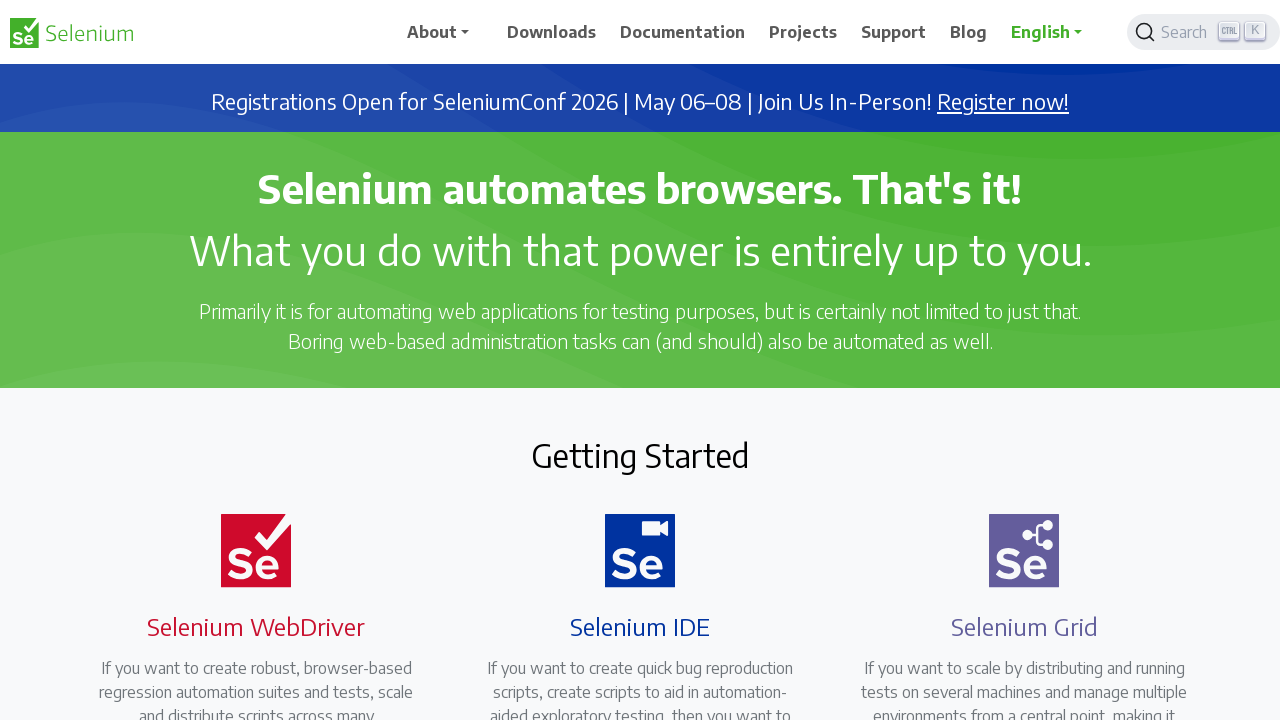

Navigated to Selenium website homepage
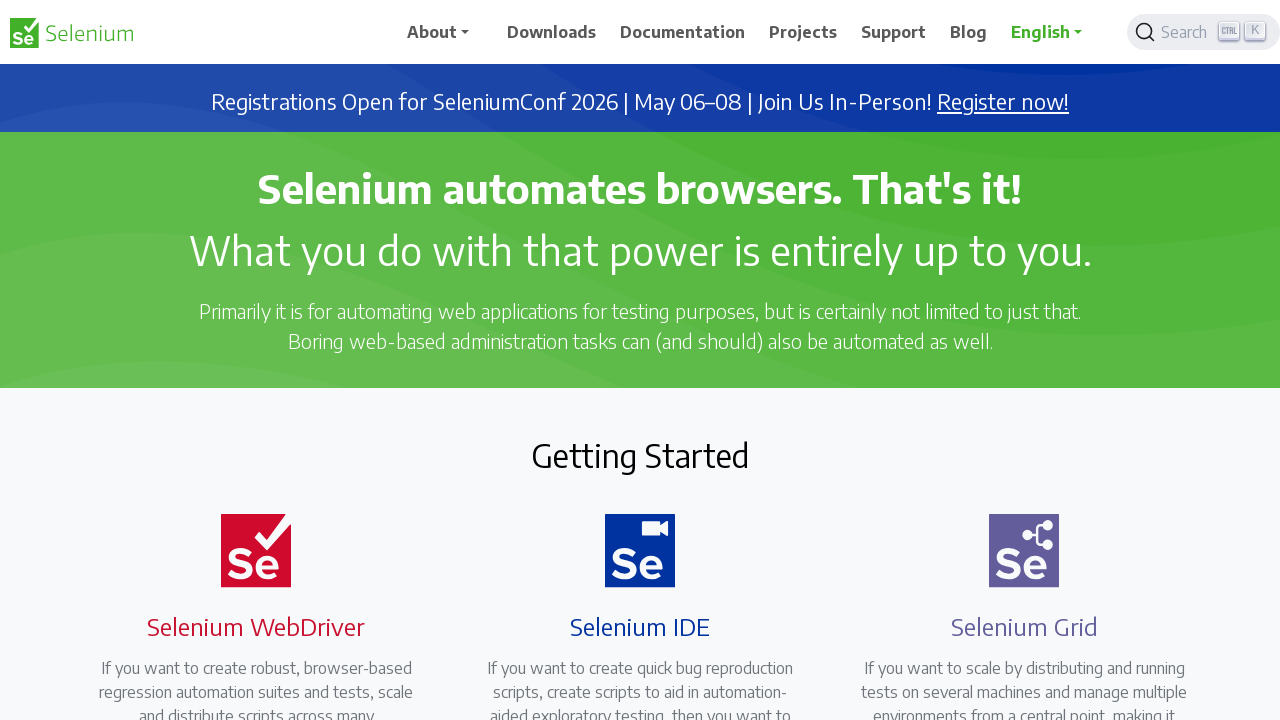

Located Downloads element
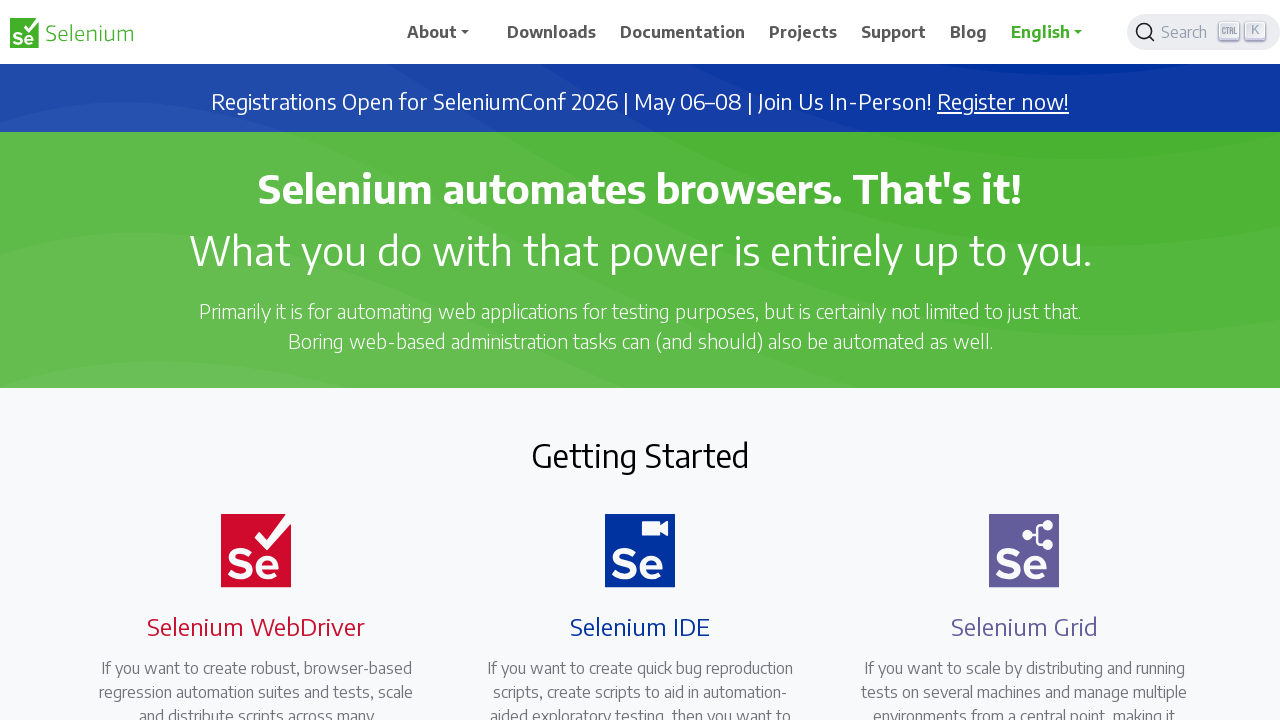

Performed double-click action on Downloads link at (552, 32) on xpath=//span[.='Downloads']
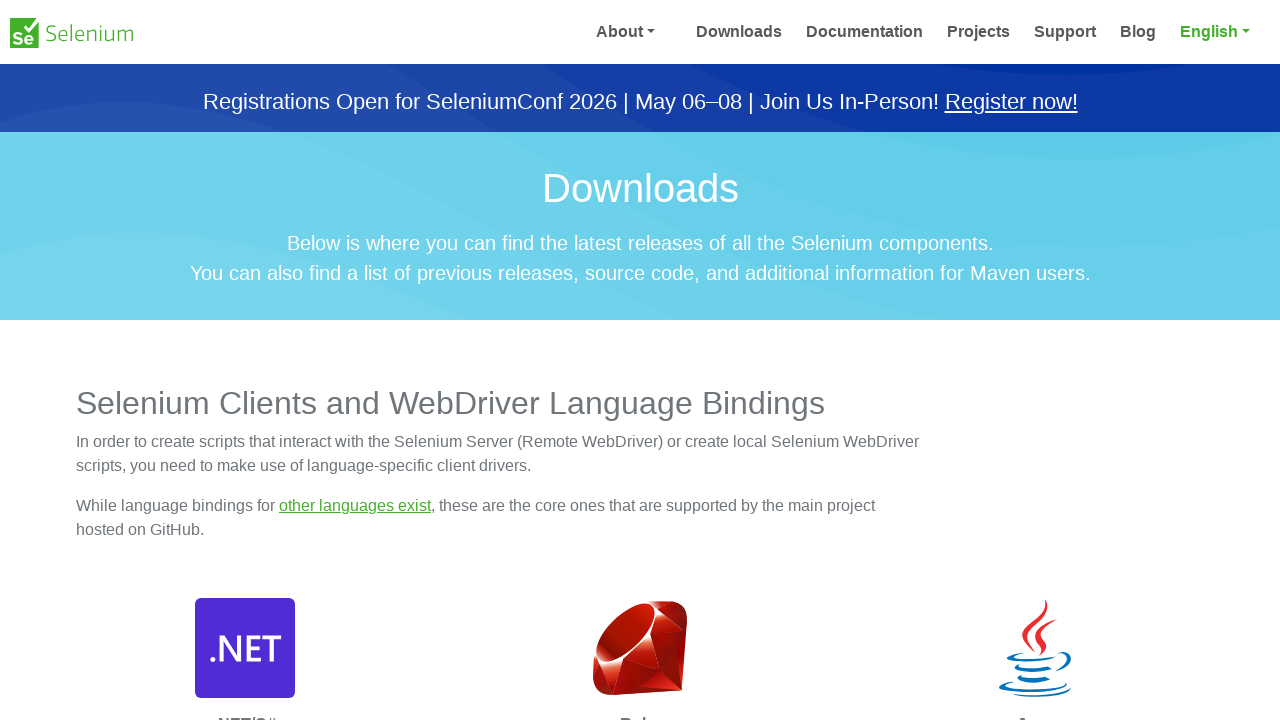

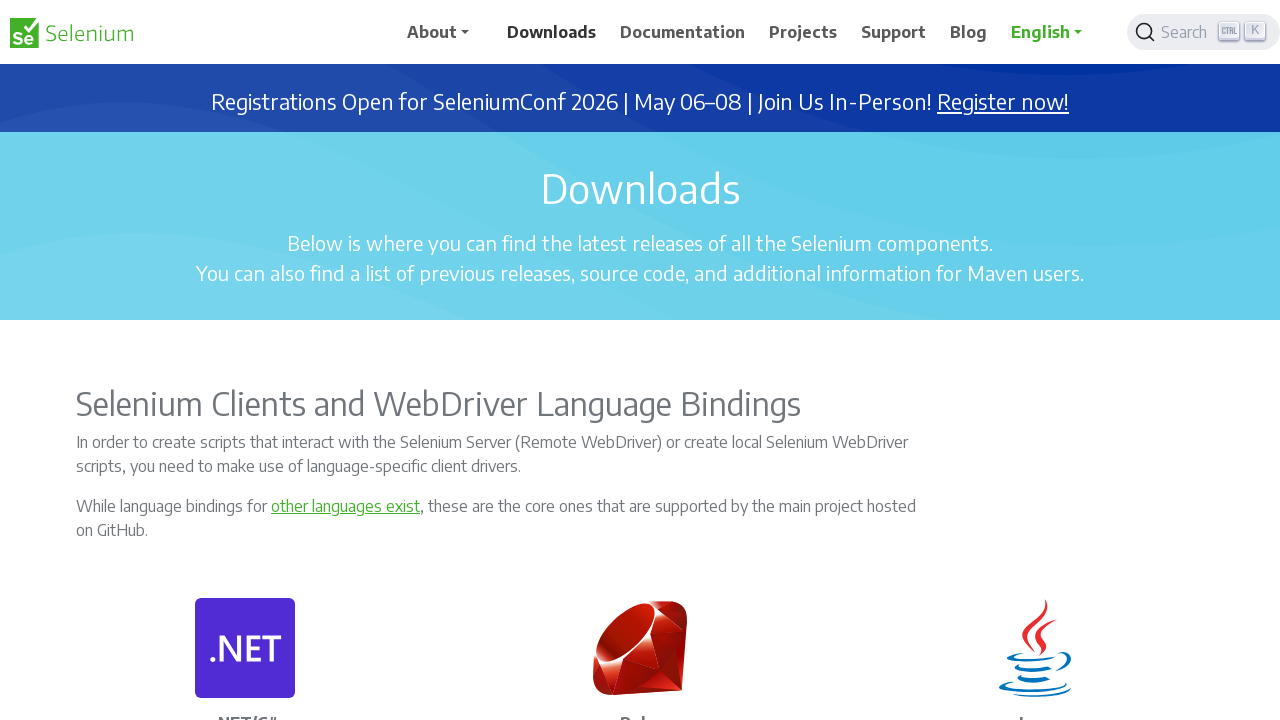